Tests employee form by filling valid employee number and directivo fields, submitting, and verifying success message

Starting URL: https://elenarivero.github.io/Ejercicio2/index.html

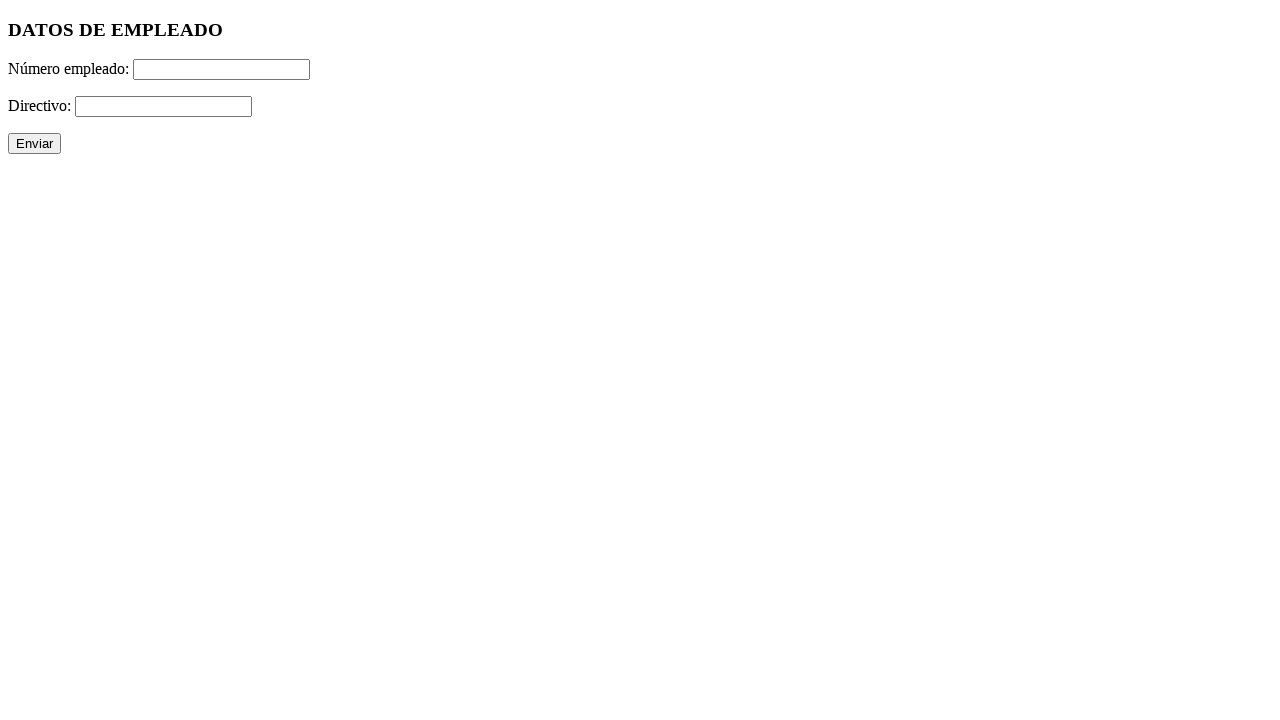

Filled employee number field with '123' on #numero
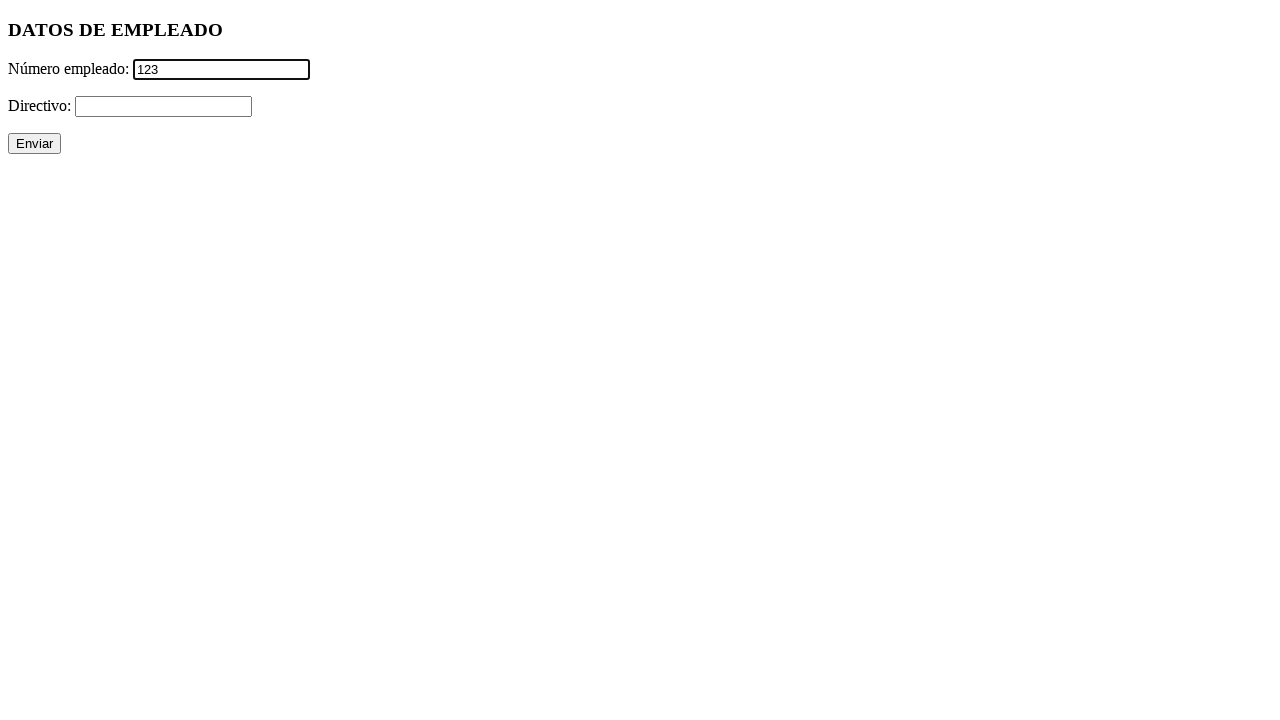

Filled directivo field with '-' on #directivo
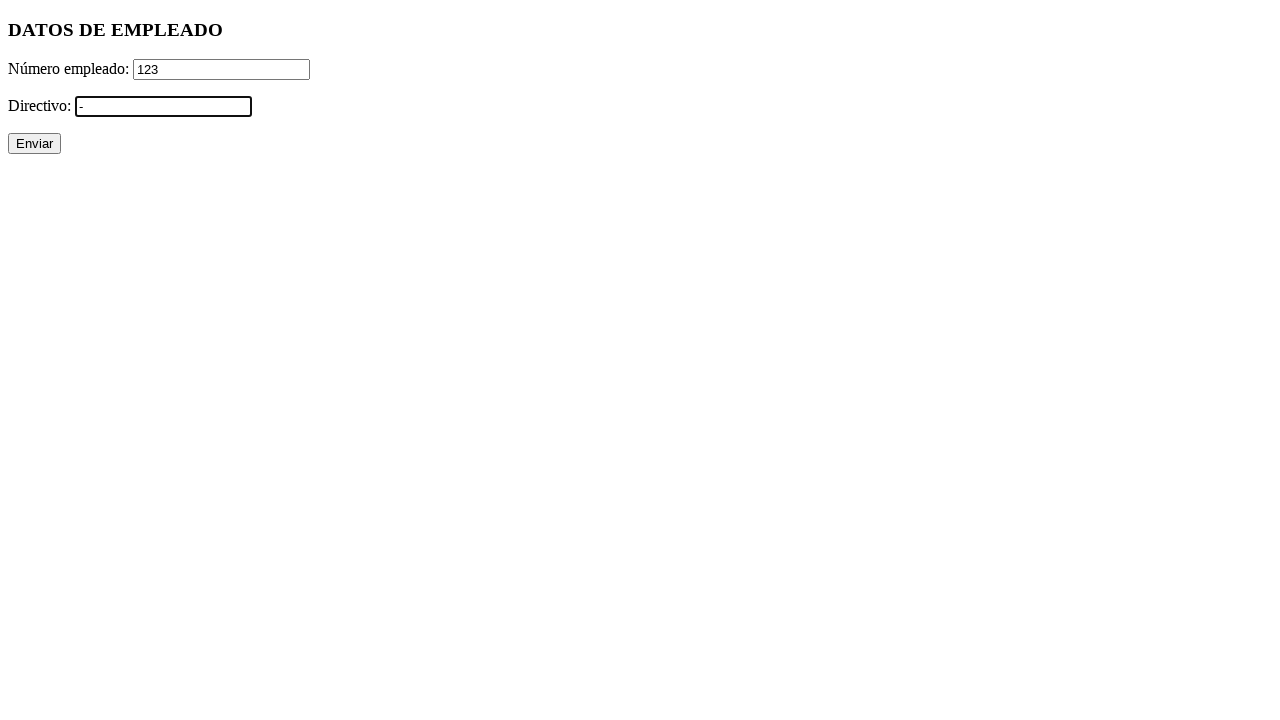

Clicked submit button at (34, 144) on input[value='Enviar']
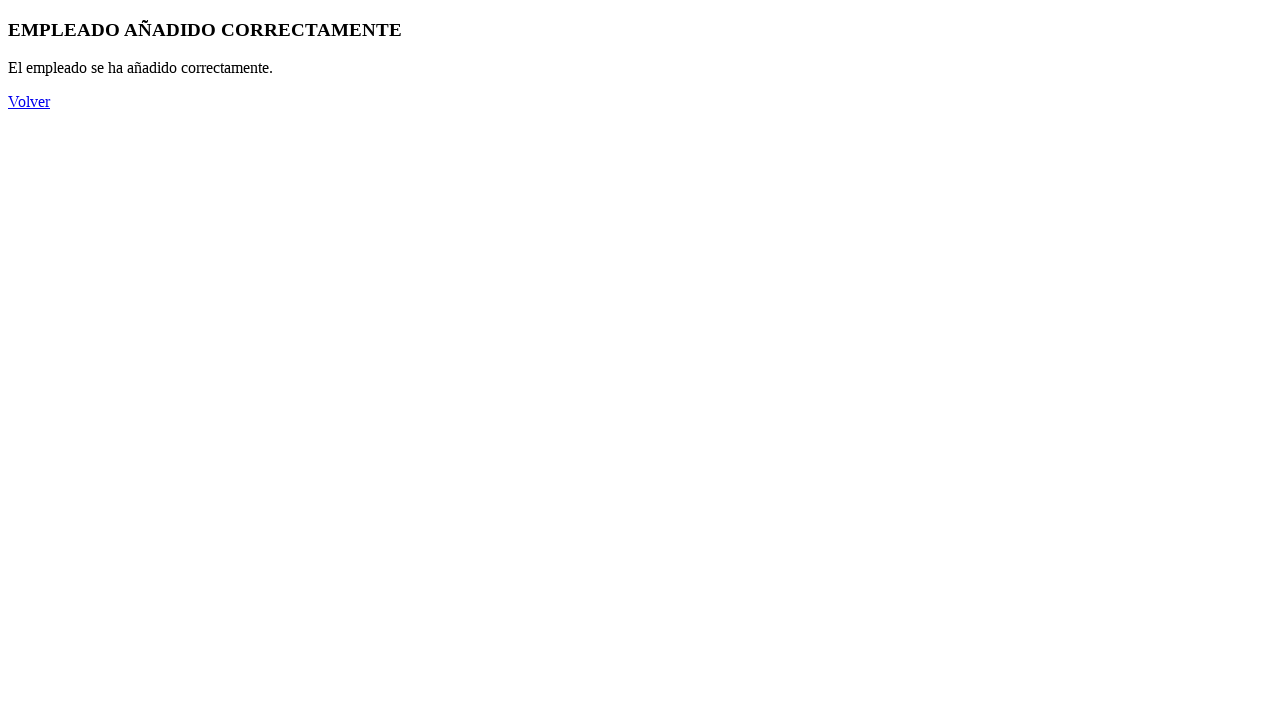

Success message appeared
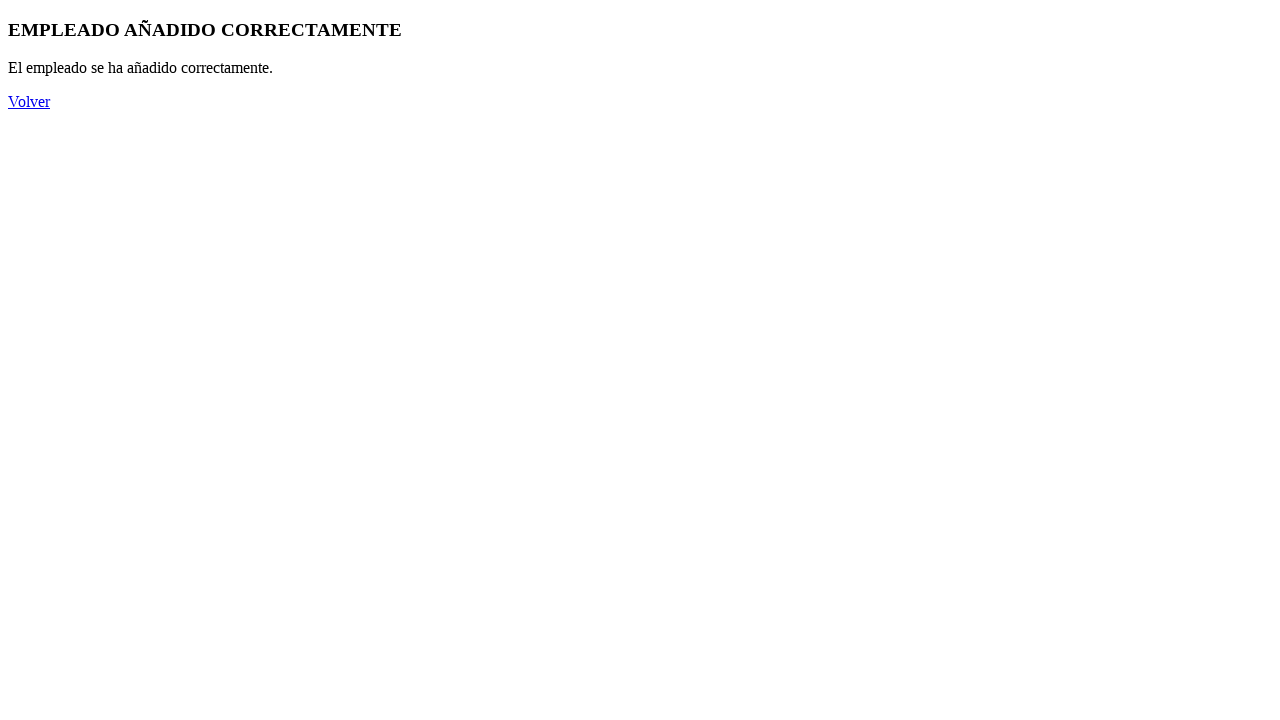

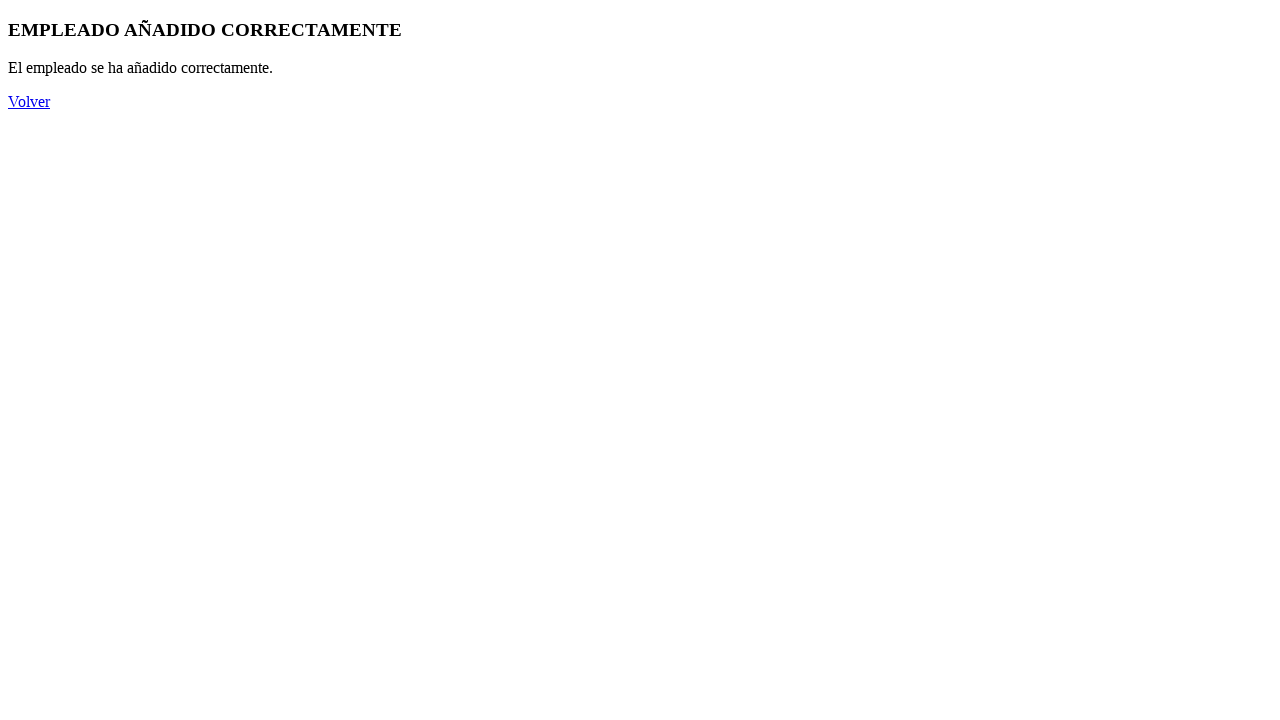